Searches for a product using a JAN code on the Game Kaitori Wiki buyback website and waits for results

Starting URL: https://gamekaitori.jp/

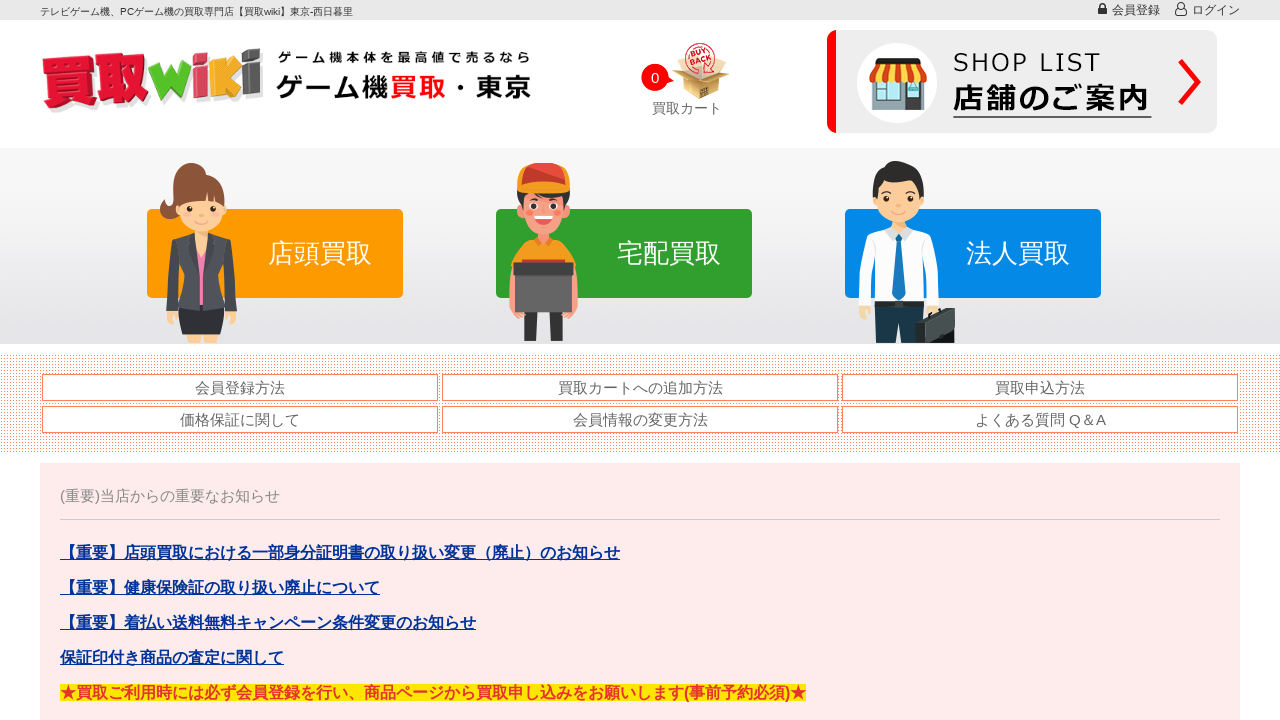

Filled search box with JAN code '4902370549560' on xpath=//*[@id="q"]
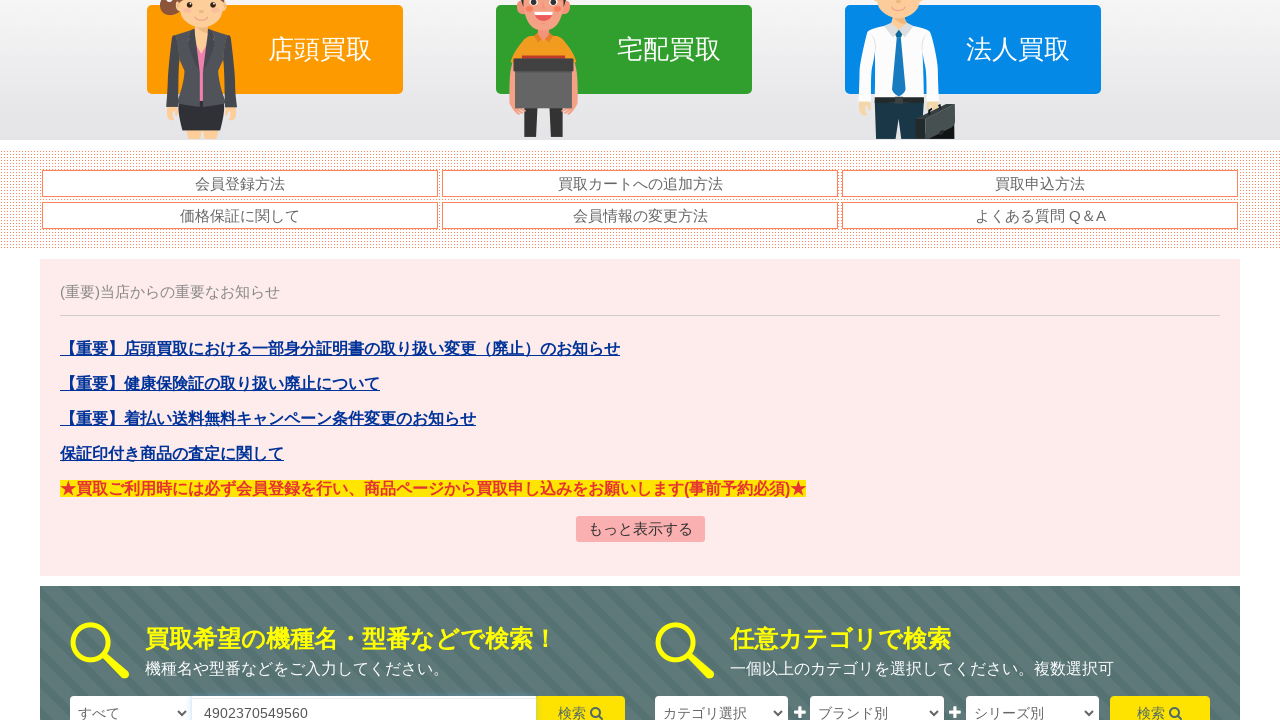

Pressed Enter to search for the product on xpath=//*[@id="q"]
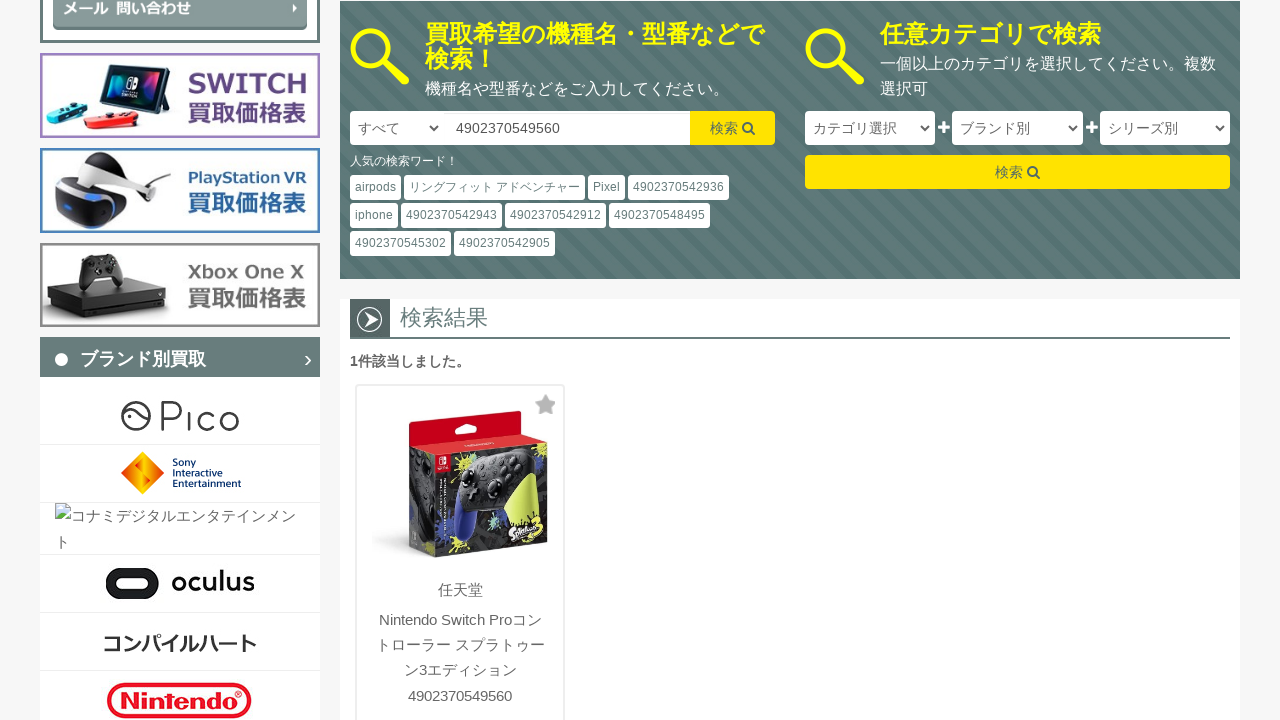

Waited for search results to appear on Game Kaitori Wiki
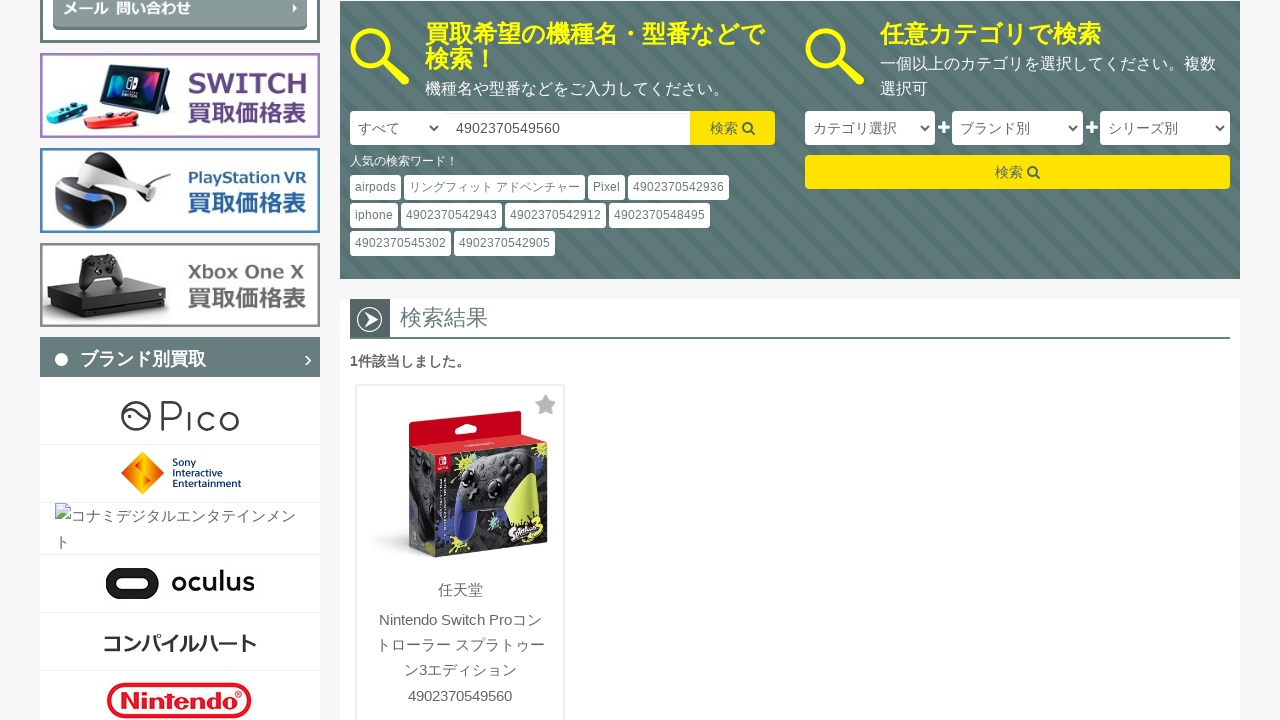

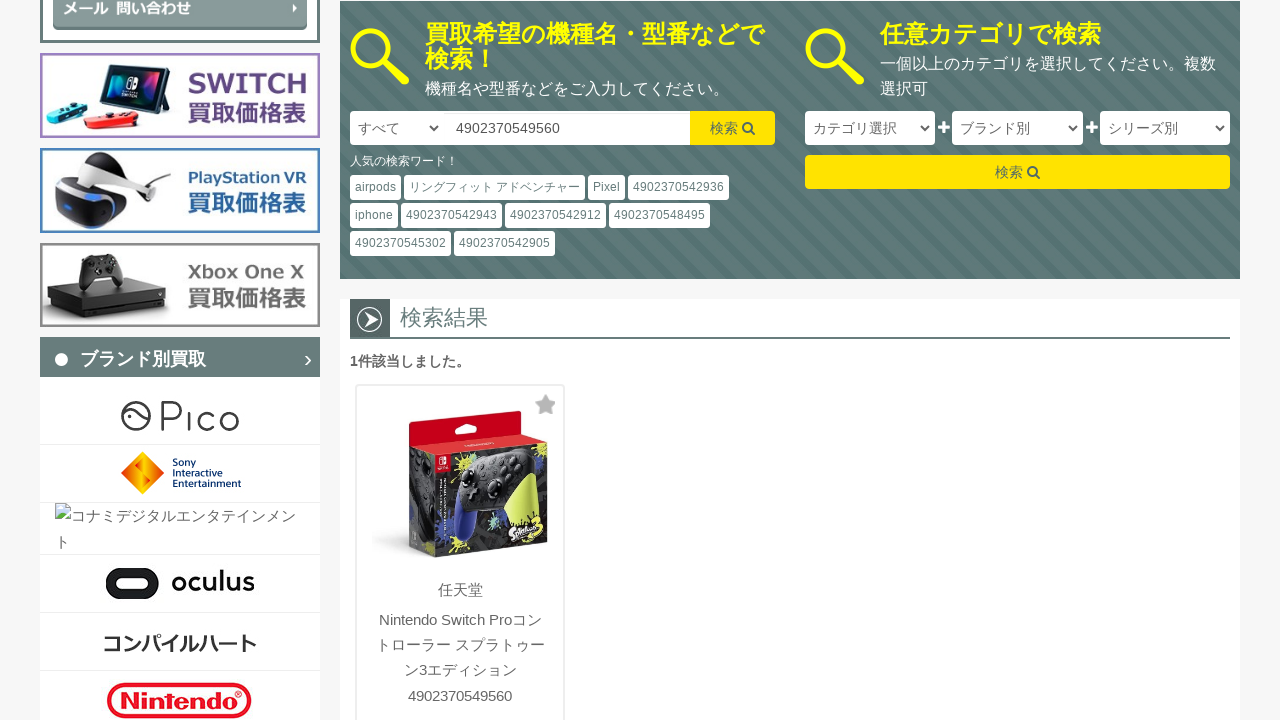